Tests the calorie calculator form by filling in personal details including age, height (feet and inches), and weight in pounds.

Starting URL: https://www.calculator.net/calorie-calculator.html

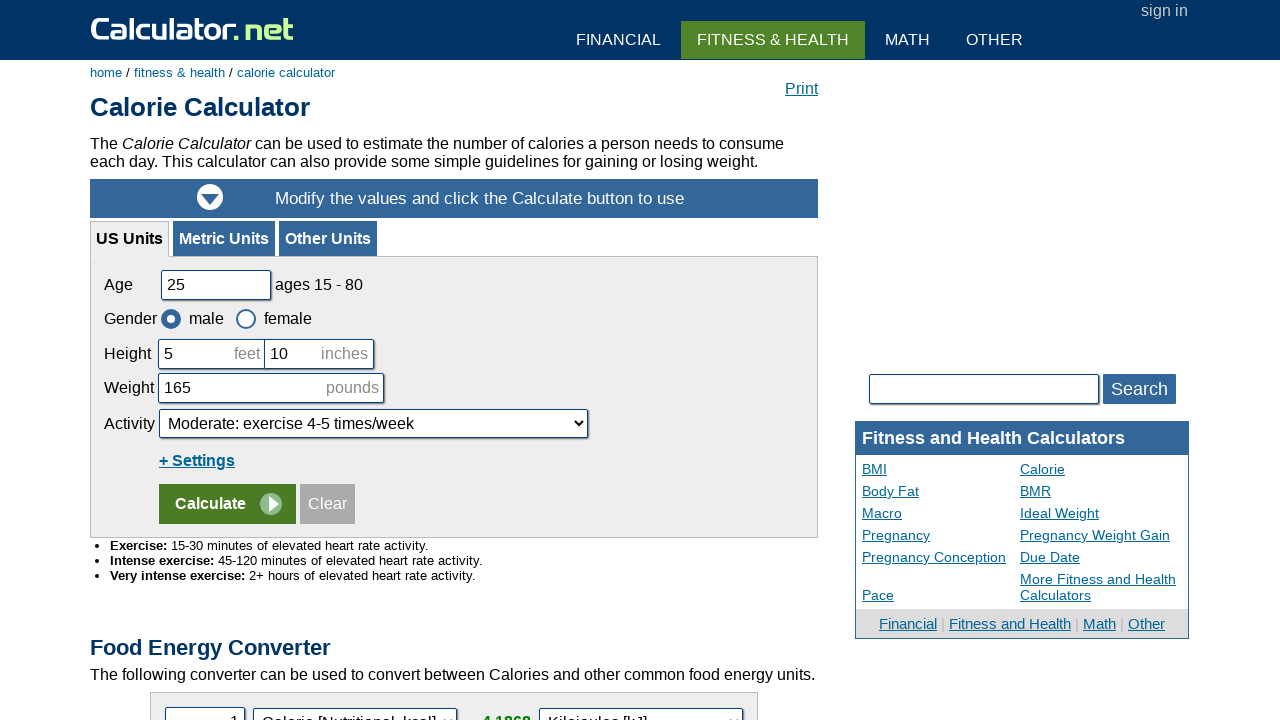

Cleared age field on #cage
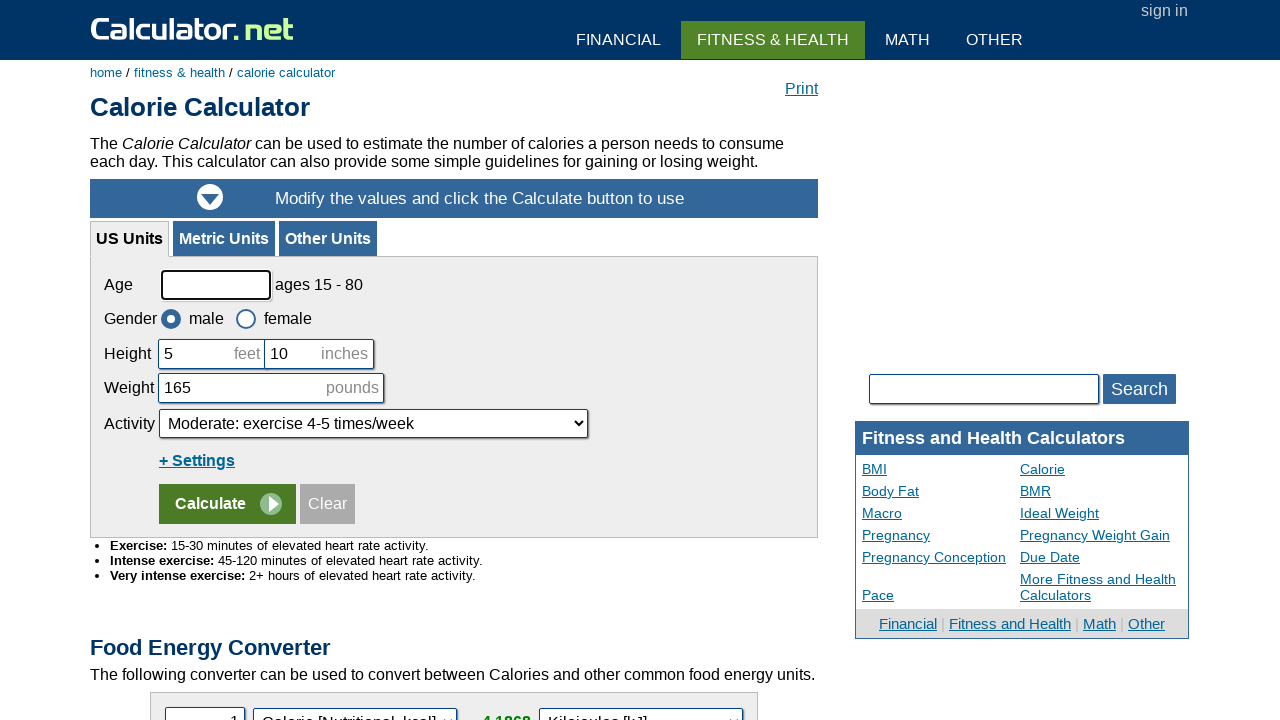

Filled age field with 25 on #cage
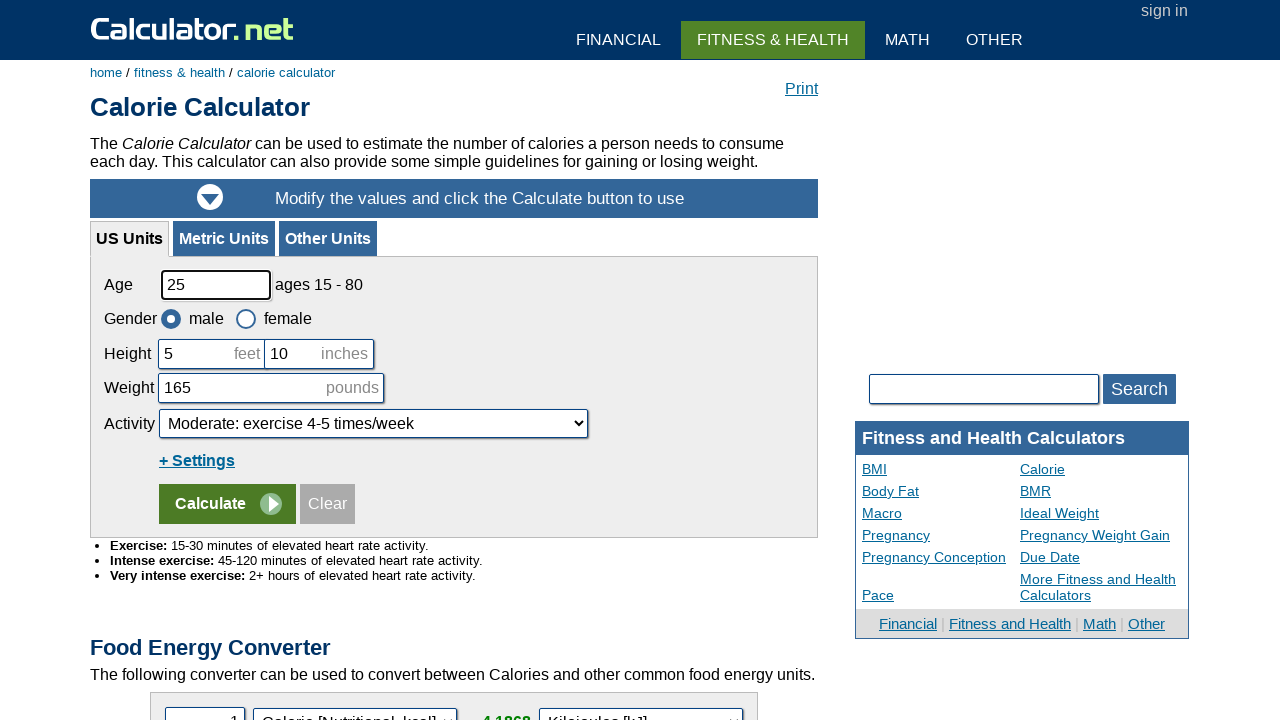

Cleared height feet field on #cheightfeet
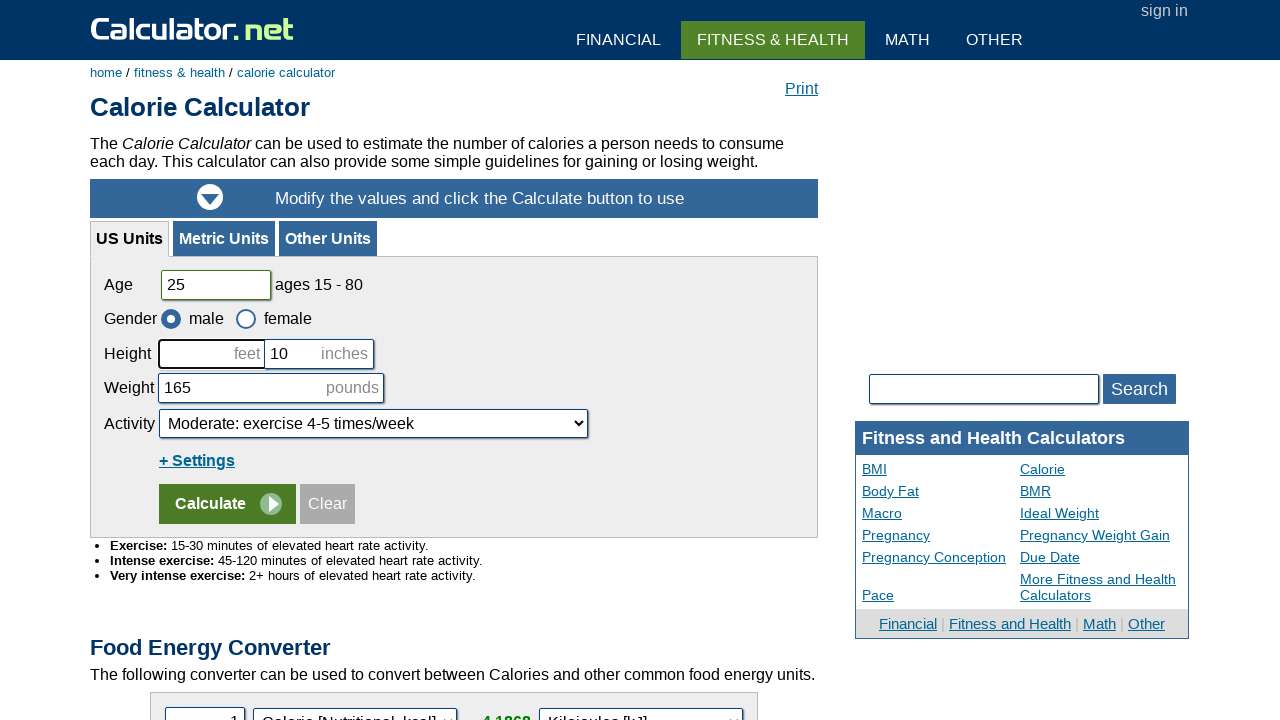

Filled height feet field with 5 on #cheightfeet
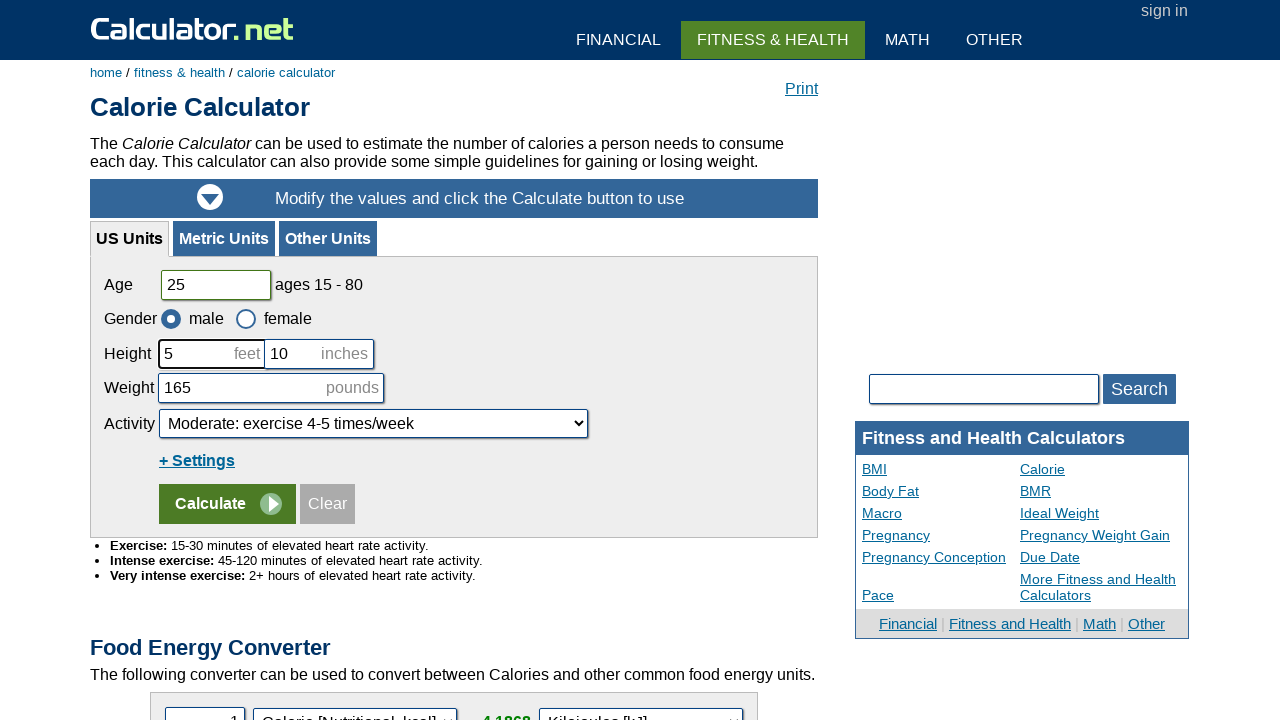

Cleared height inches field on #cheightinch
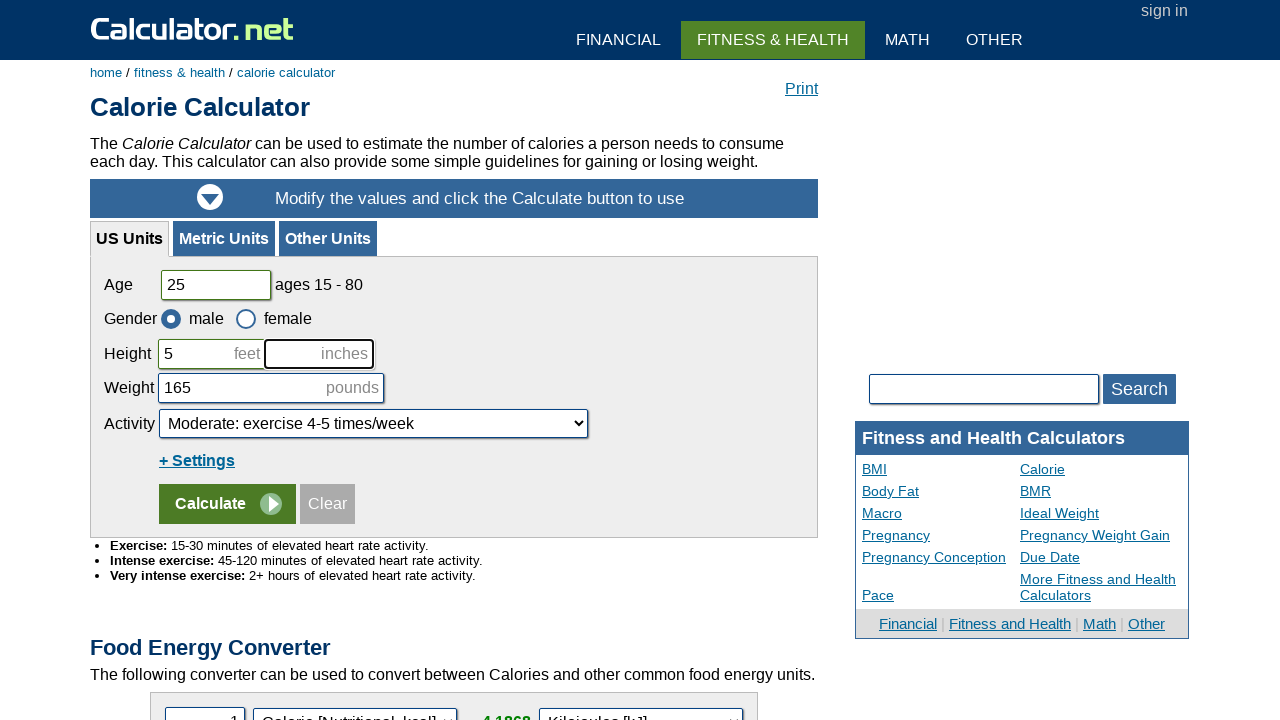

Filled height inches field with 4 on #cheightinch
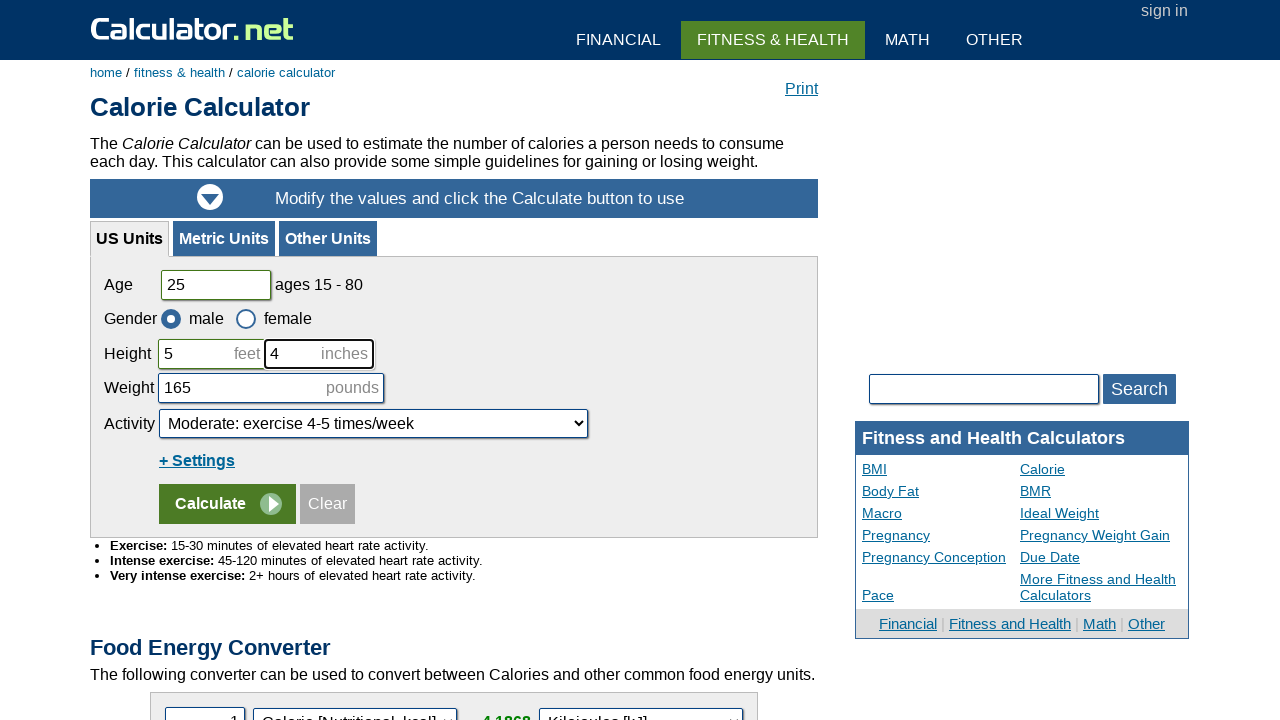

Cleared weight field on #cpound
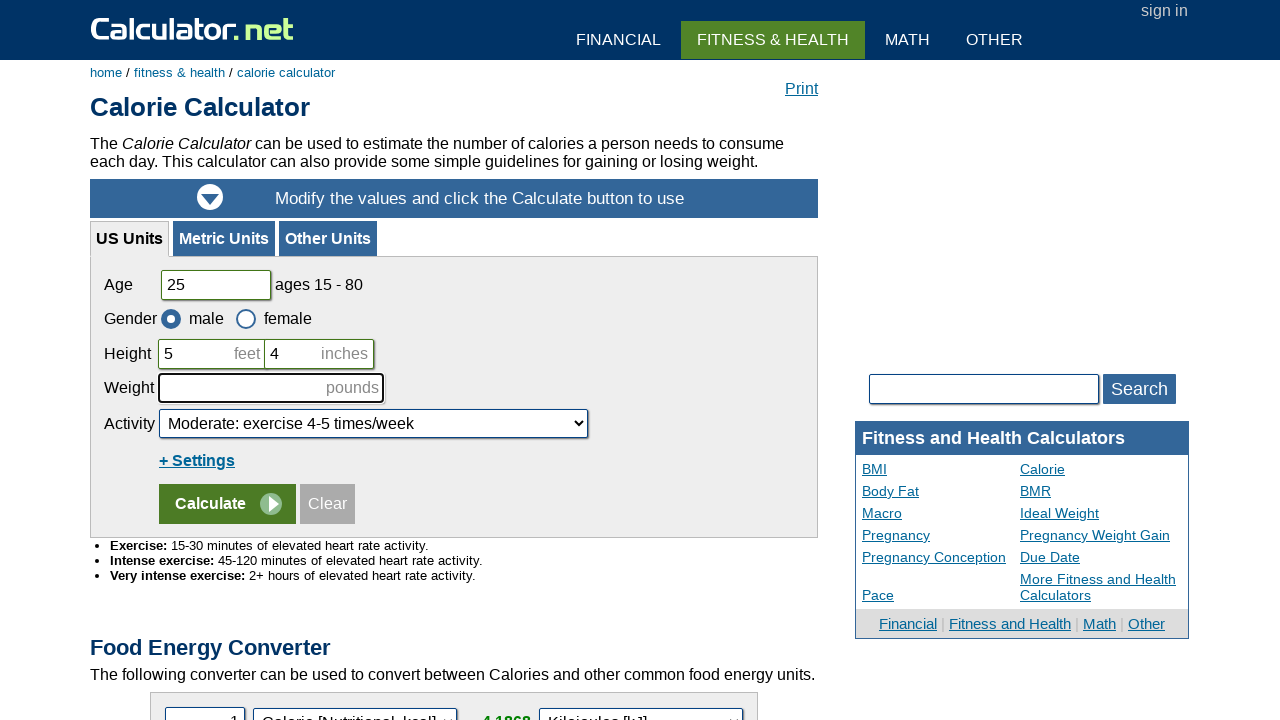

Filled weight field with 170 pounds on #cpound
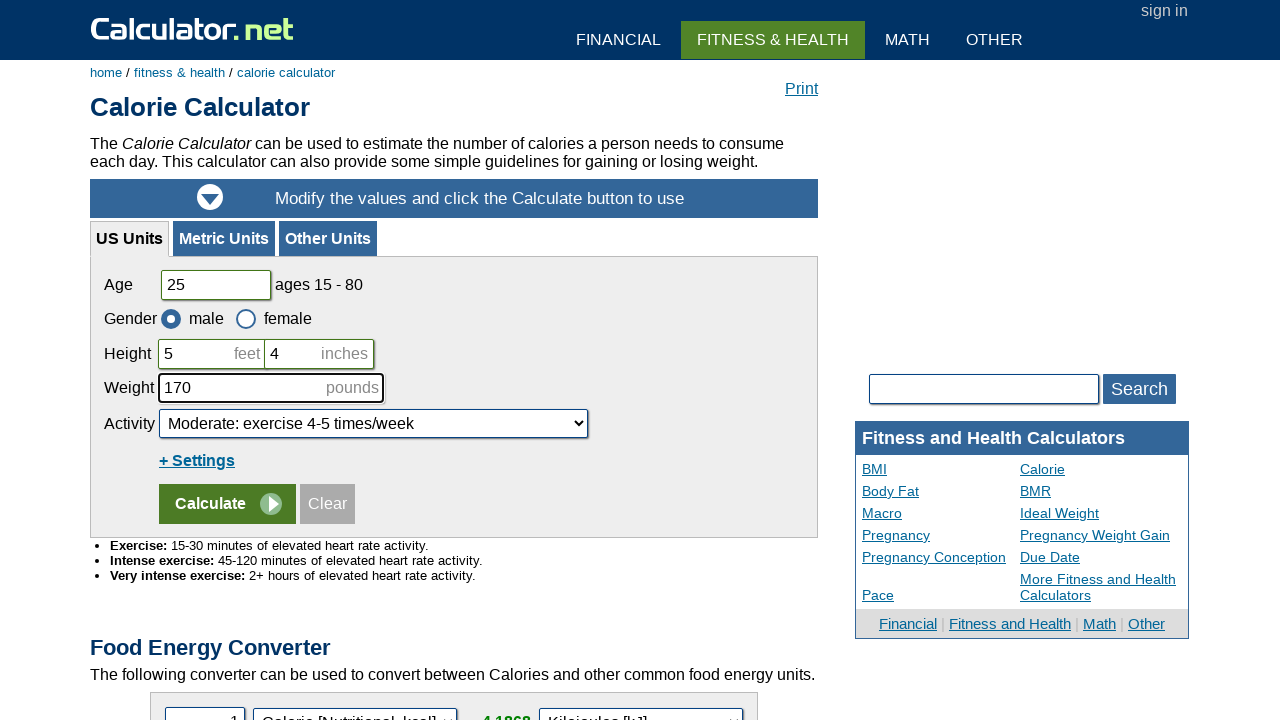

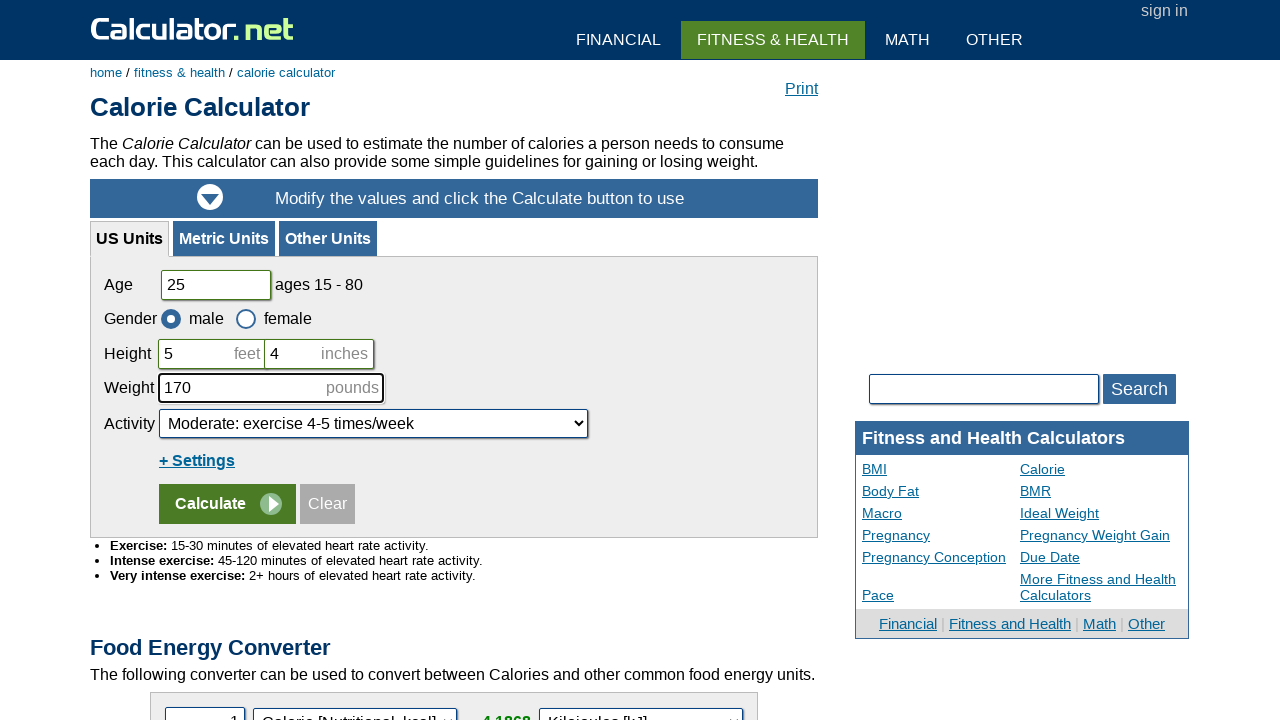